Tests calendar UI functionality by selecting a specific date (May 24, 2028) using a date picker component and verifying the selected values

Starting URL: https://rahulshettyacademy.com/seleniumPractise/#/offers

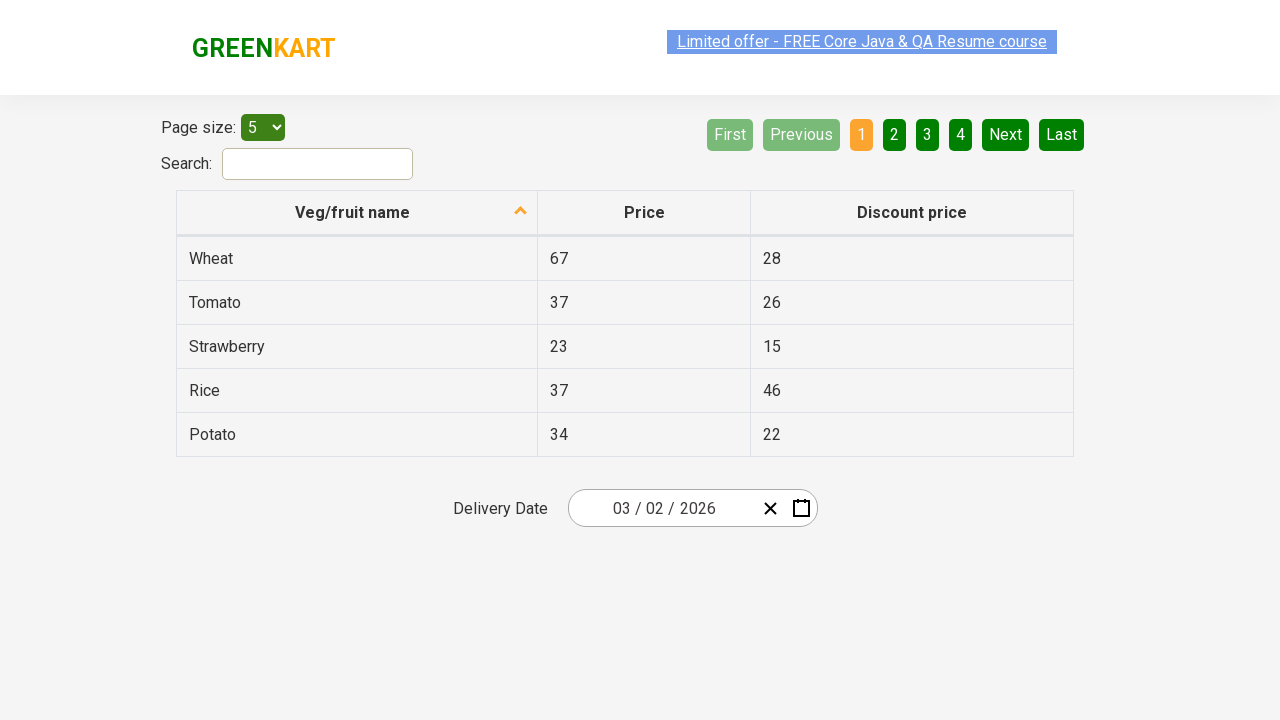

Clicked date picker input group to open calendar at (662, 508) on .react-date-picker__inputGroup
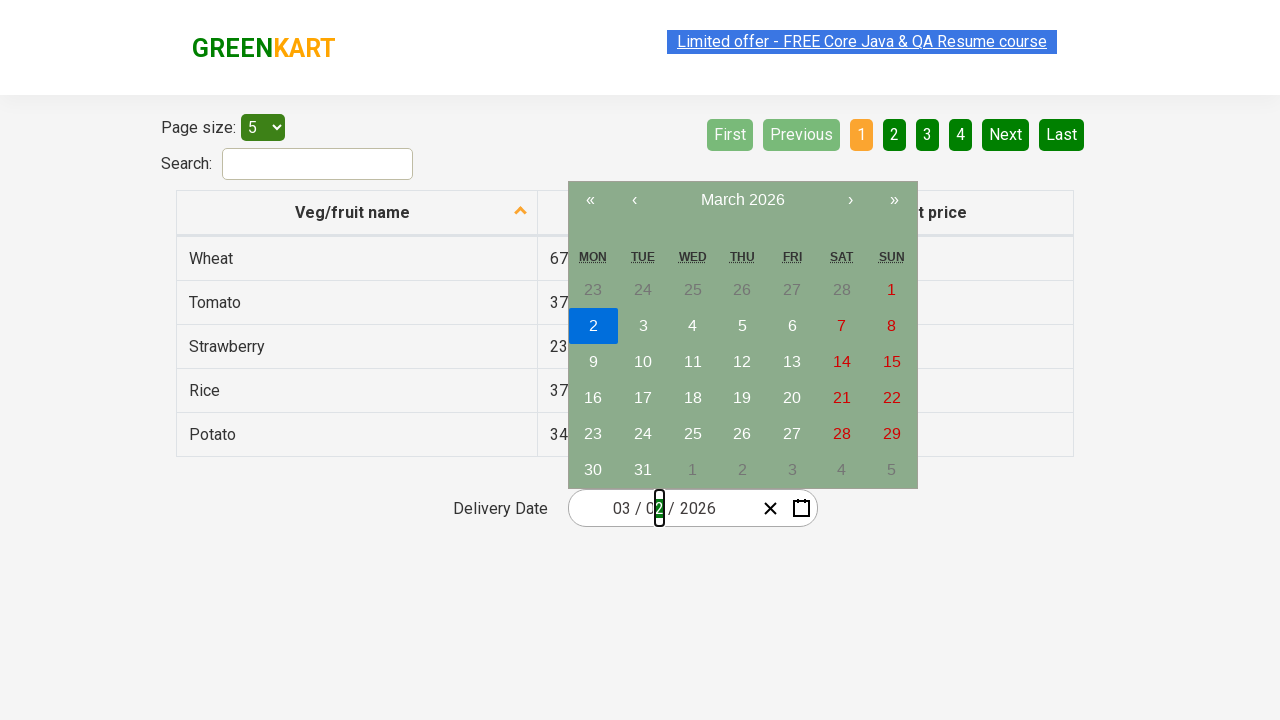

Clicked navigation label once to navigate calendar view at (742, 200) on .react-calendar__navigation__label
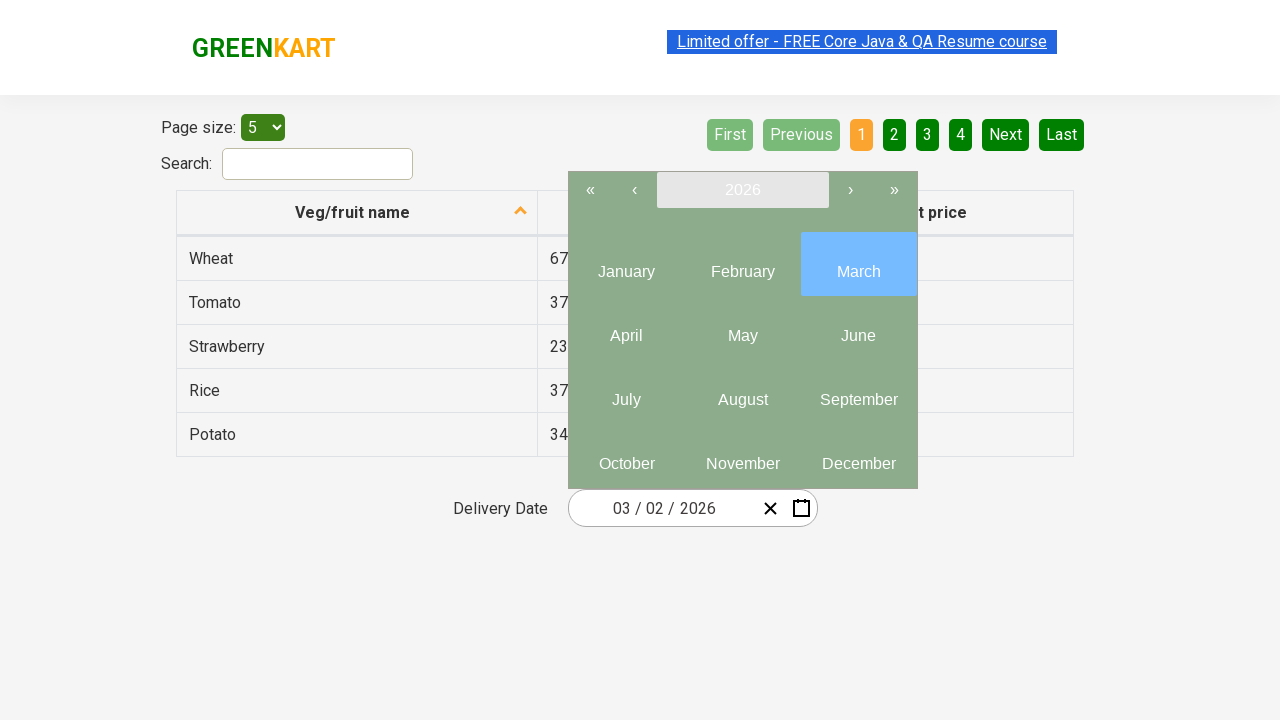

Clicked navigation label second time to reach year view at (742, 190) on .react-calendar__navigation__label
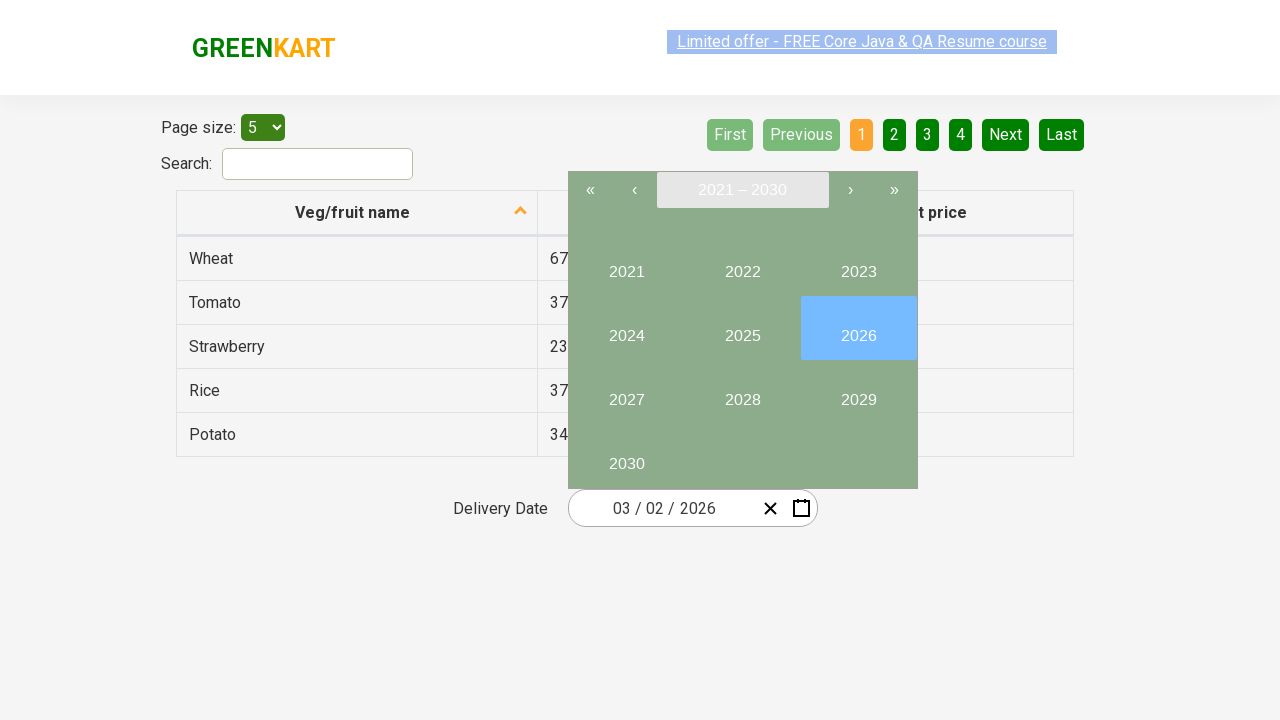

Selected year 2028 at (742, 392) on //button[text()='2028']
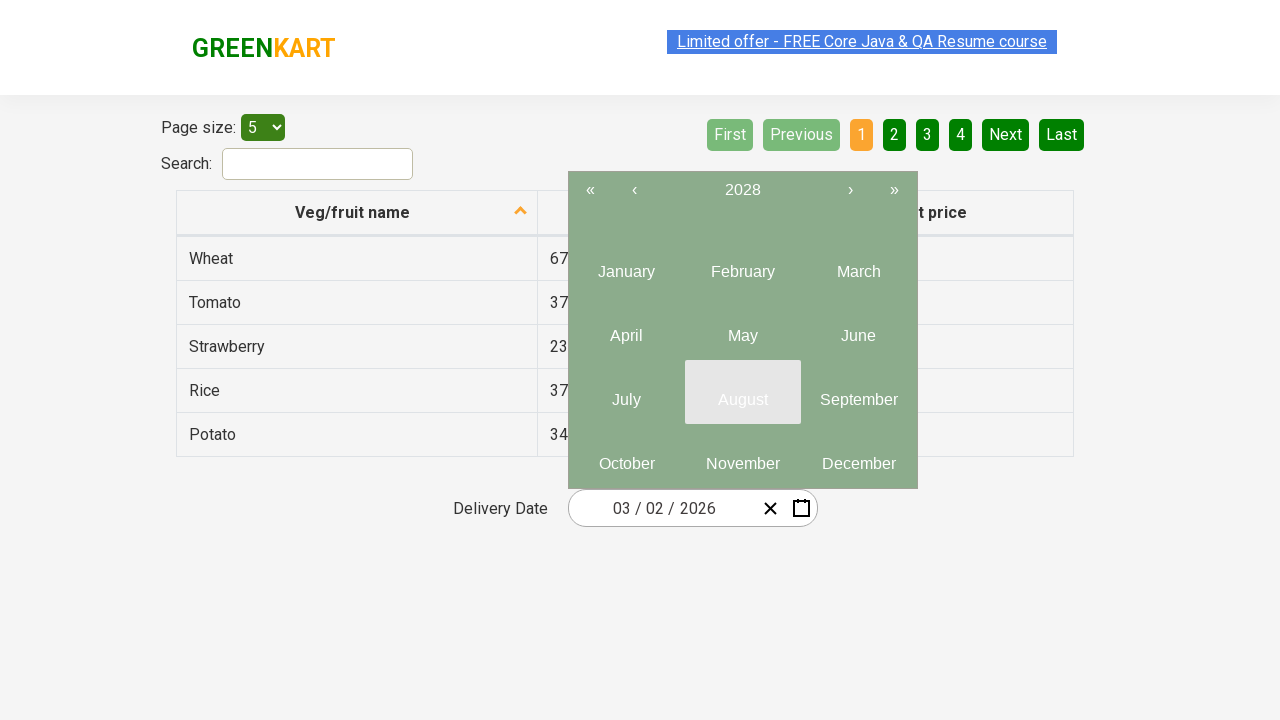

Selected month 5 (May) at (742, 328) on .react-calendar__year-view__months__month >> nth=4
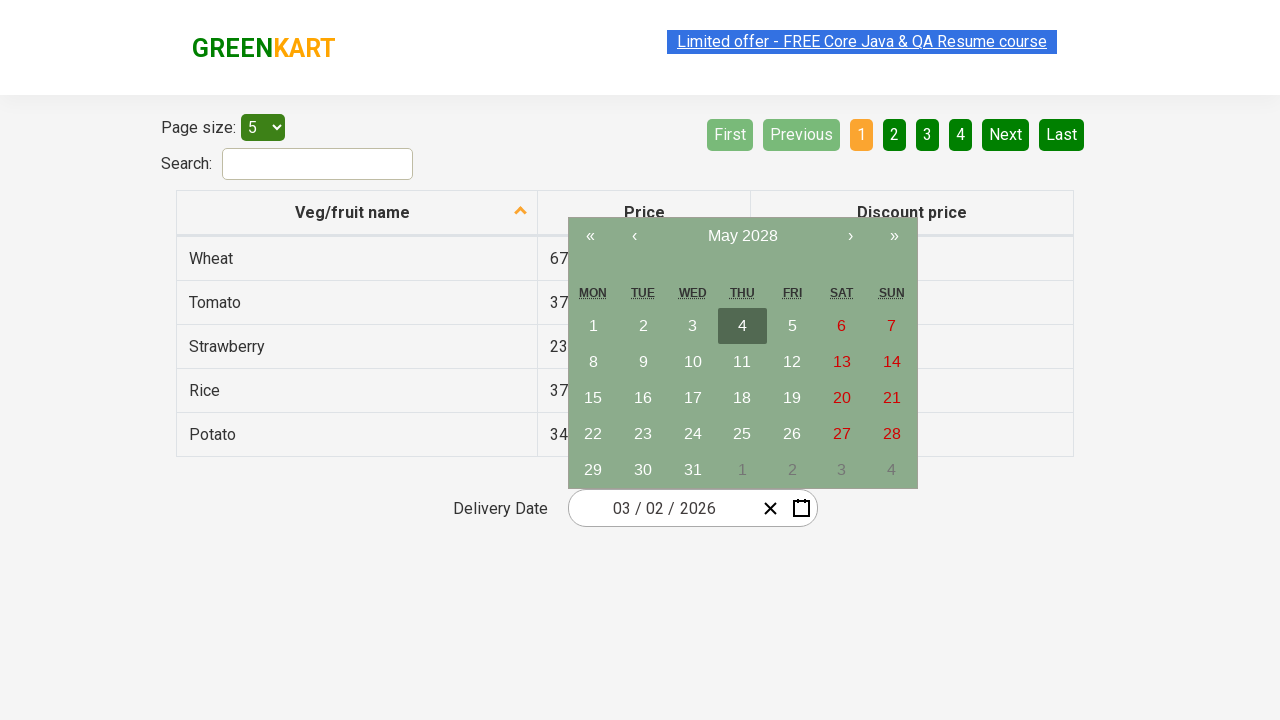

Selected date 24 at (693, 434) on //button/abbr[text()='24']
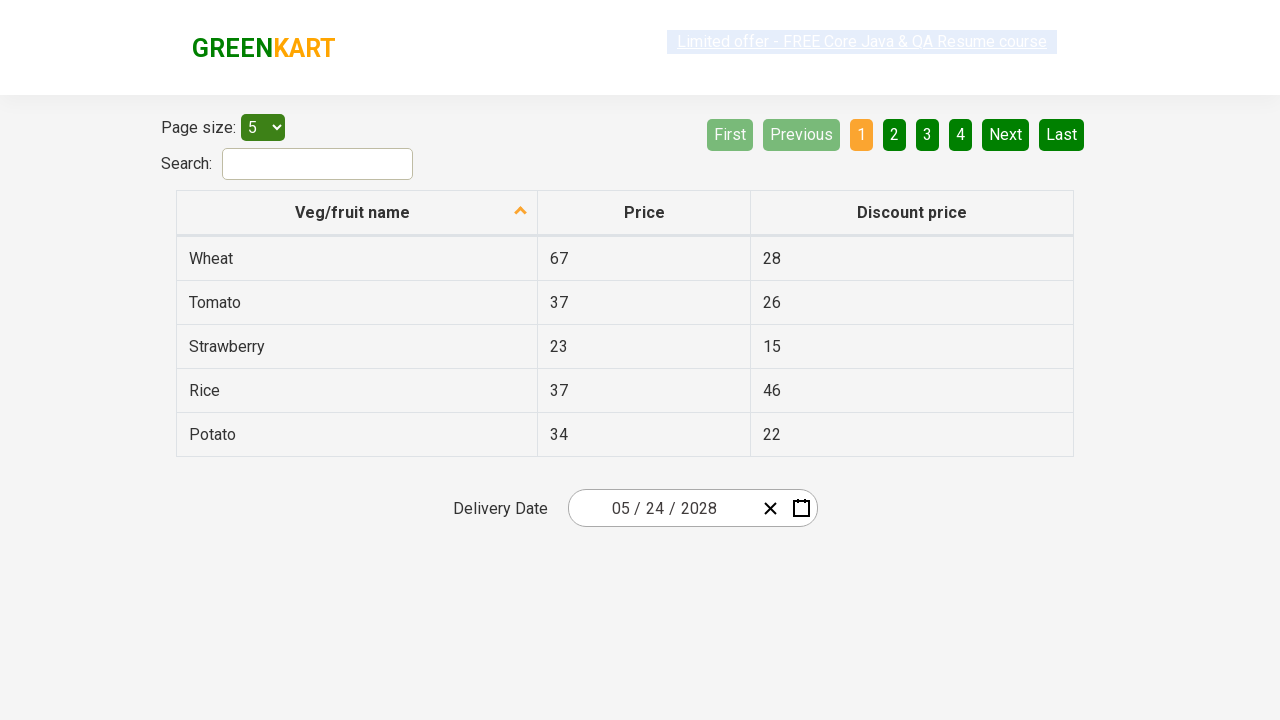

Verified date picker input fields are present after selection
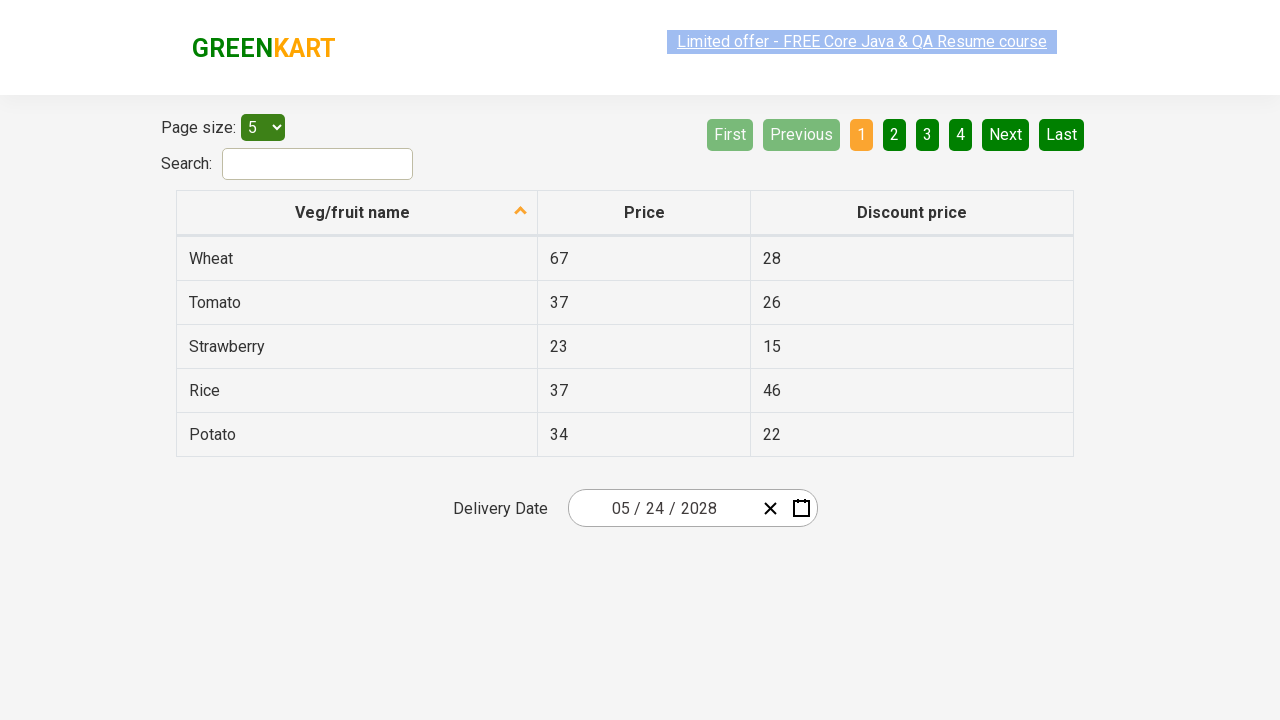

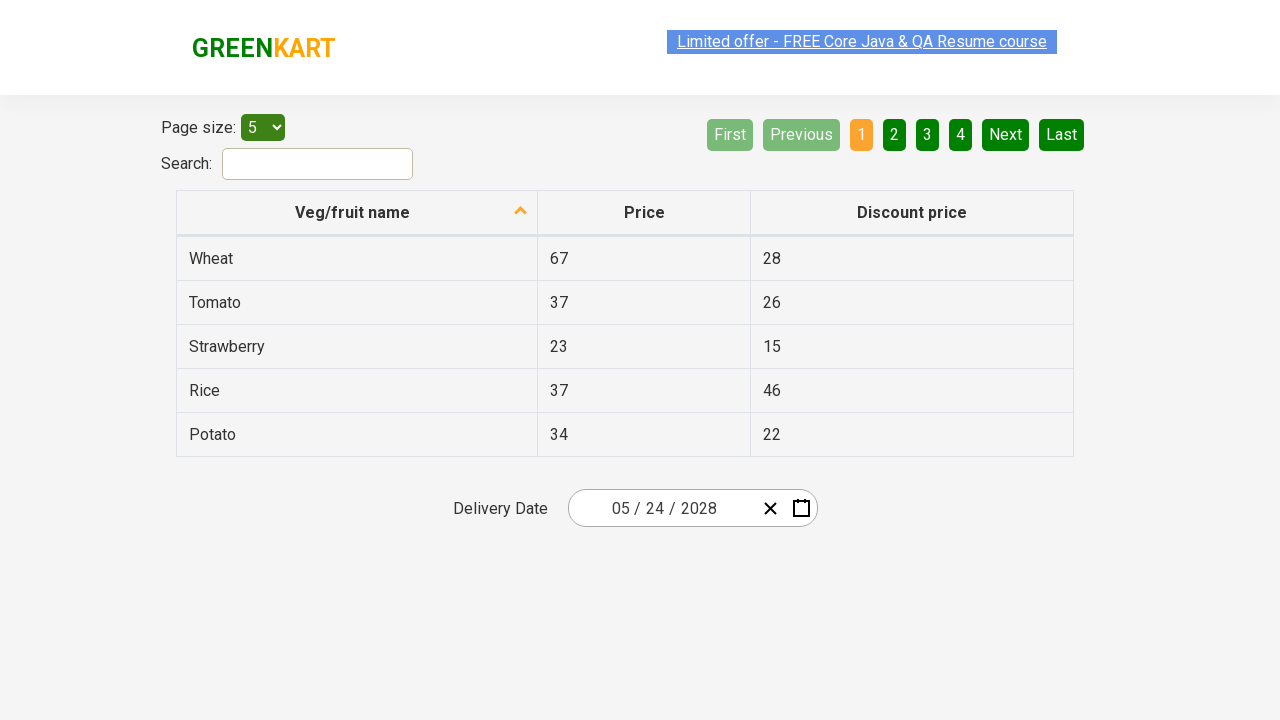